Tests nested iframe navigation by clicking on a tab, switching to an outer frame, then to an inner frame, and filling a text input inside the nested iframe

Starting URL: https://demo.automationtesting.in/Frames.html

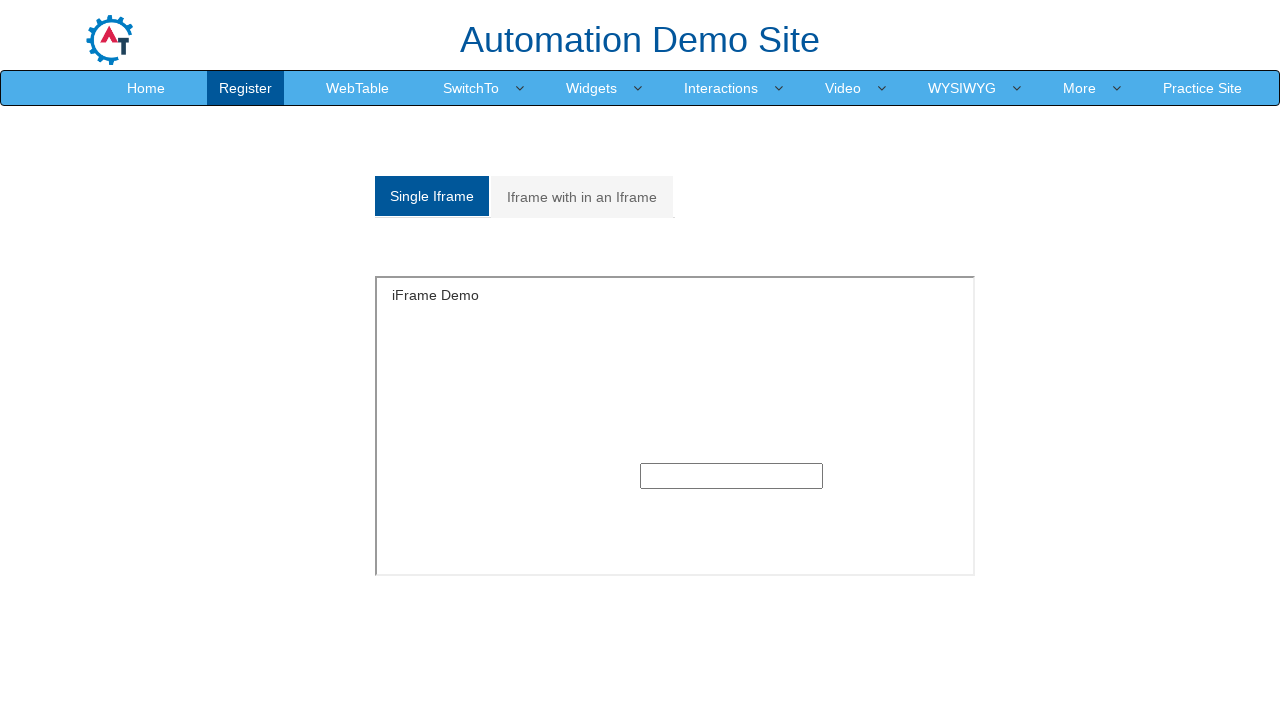

Clicked on 'Iframe with in an Iframe' tab at (582, 197) on xpath=//a[normalize-space()='Iframe with in an Iframe']
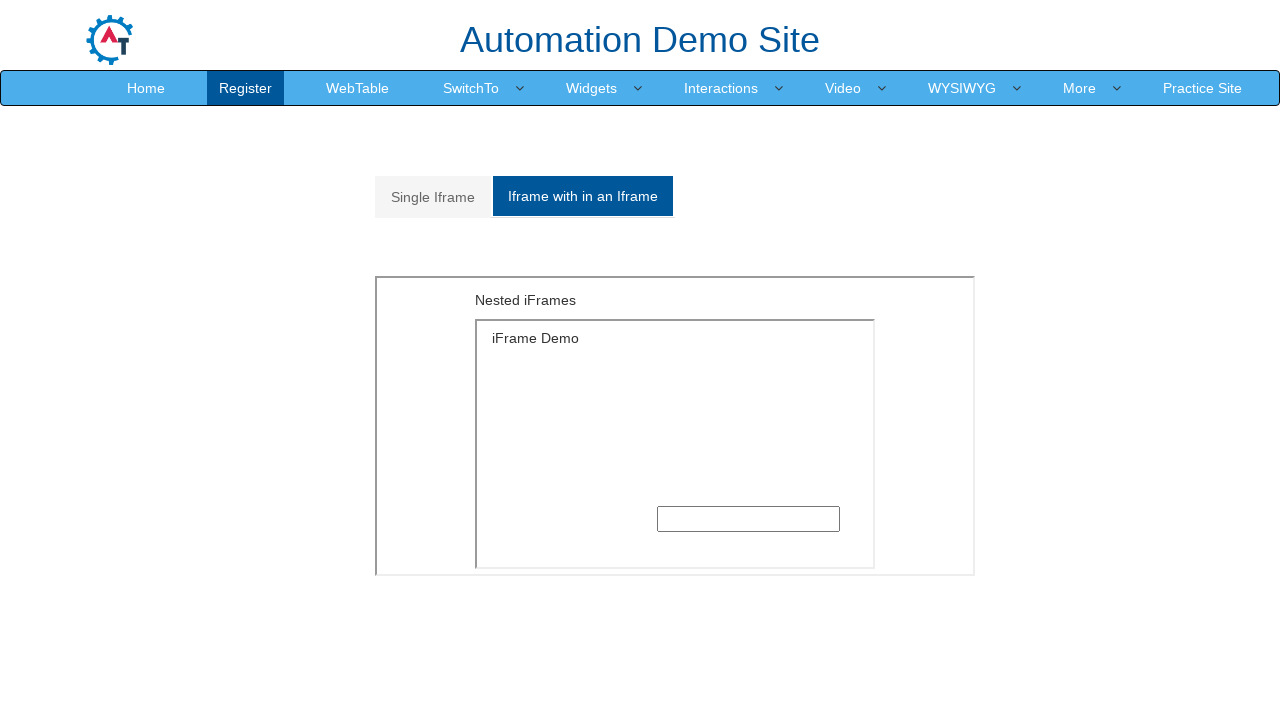

Outer frame with src='MultipleFrames.html' loaded
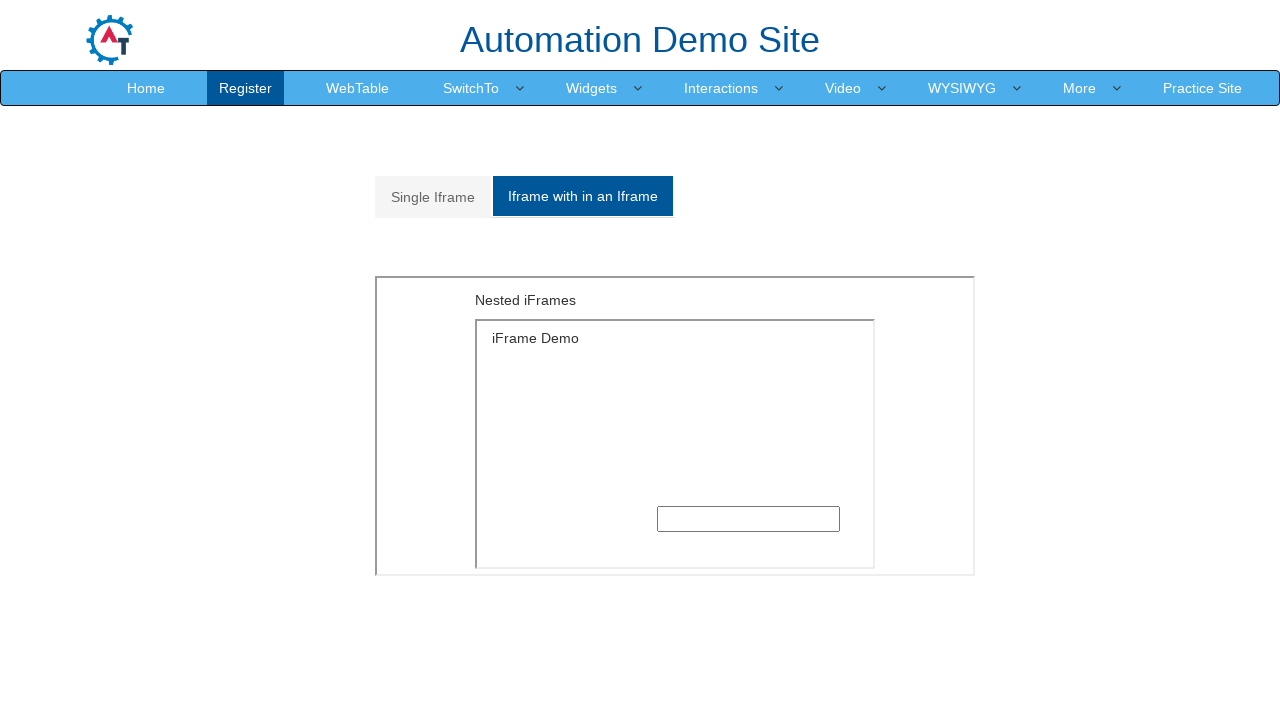

Switched to outer frame
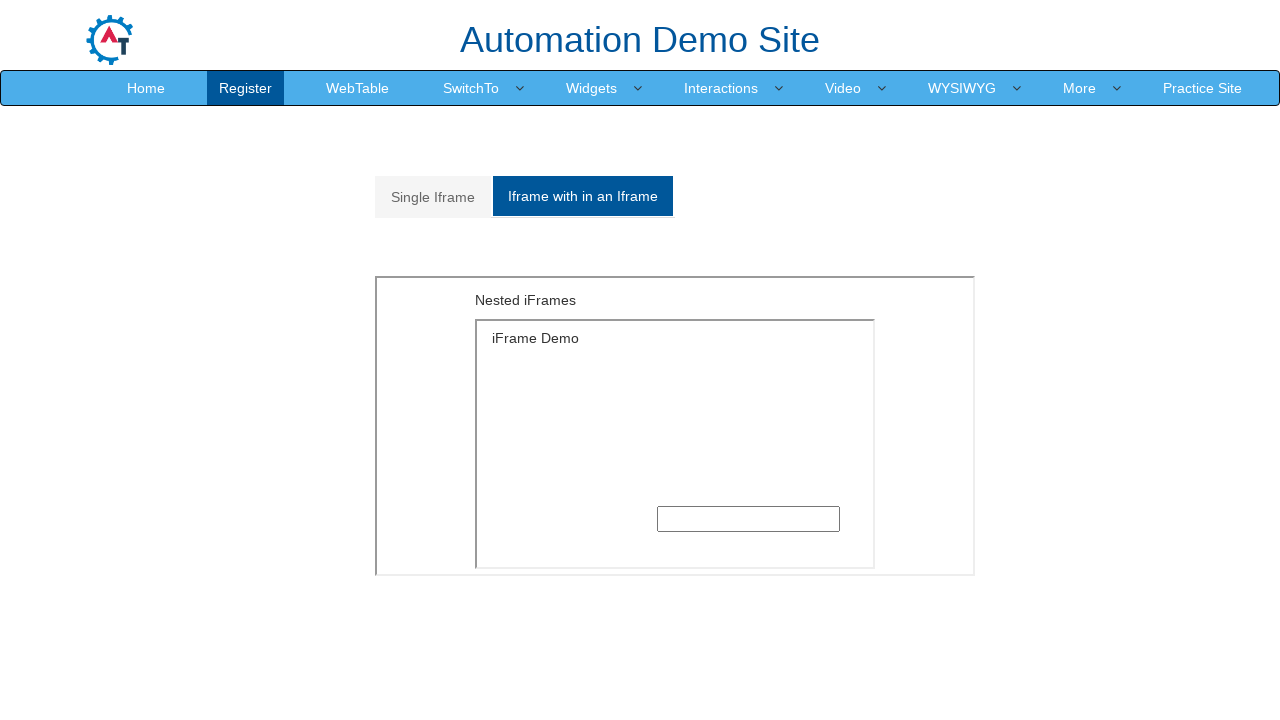

Switched to inner frame nested within outer frame
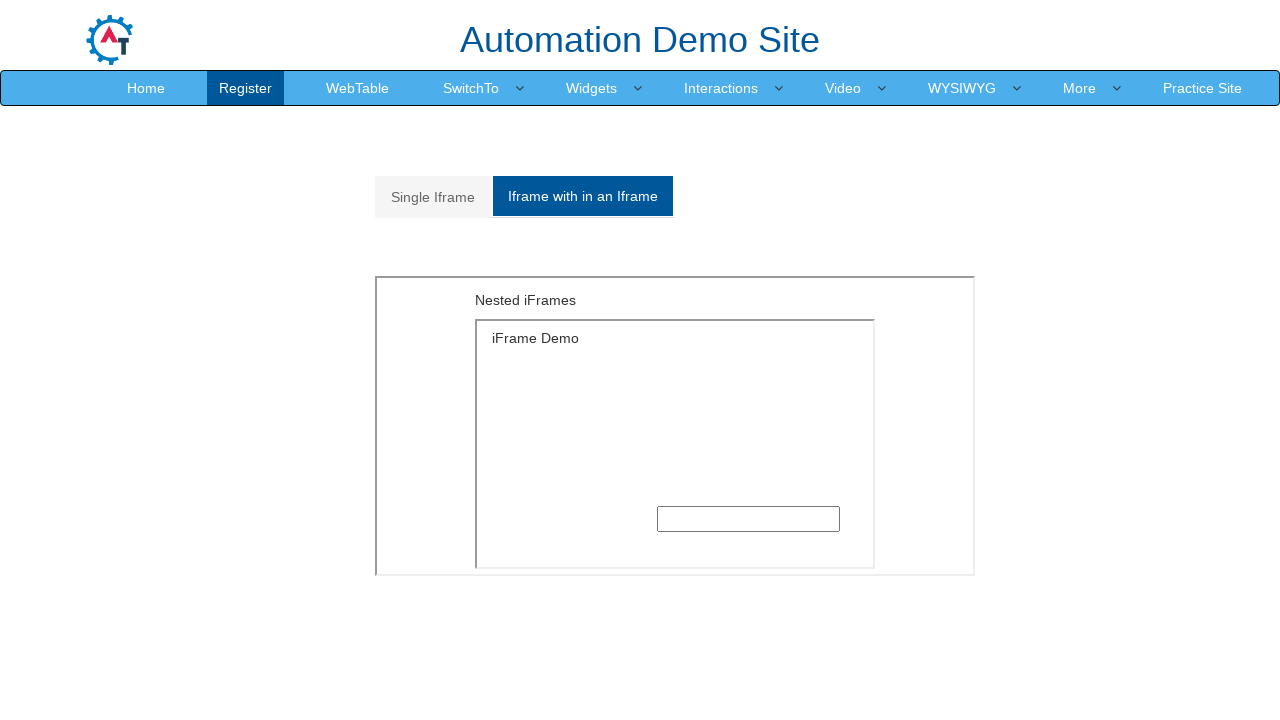

Filled text input in inner frame with 'inside inner frame' on xpath=//iframe[@src='MultipleFrames.html'] >> internal:control=enter-frame >> xp
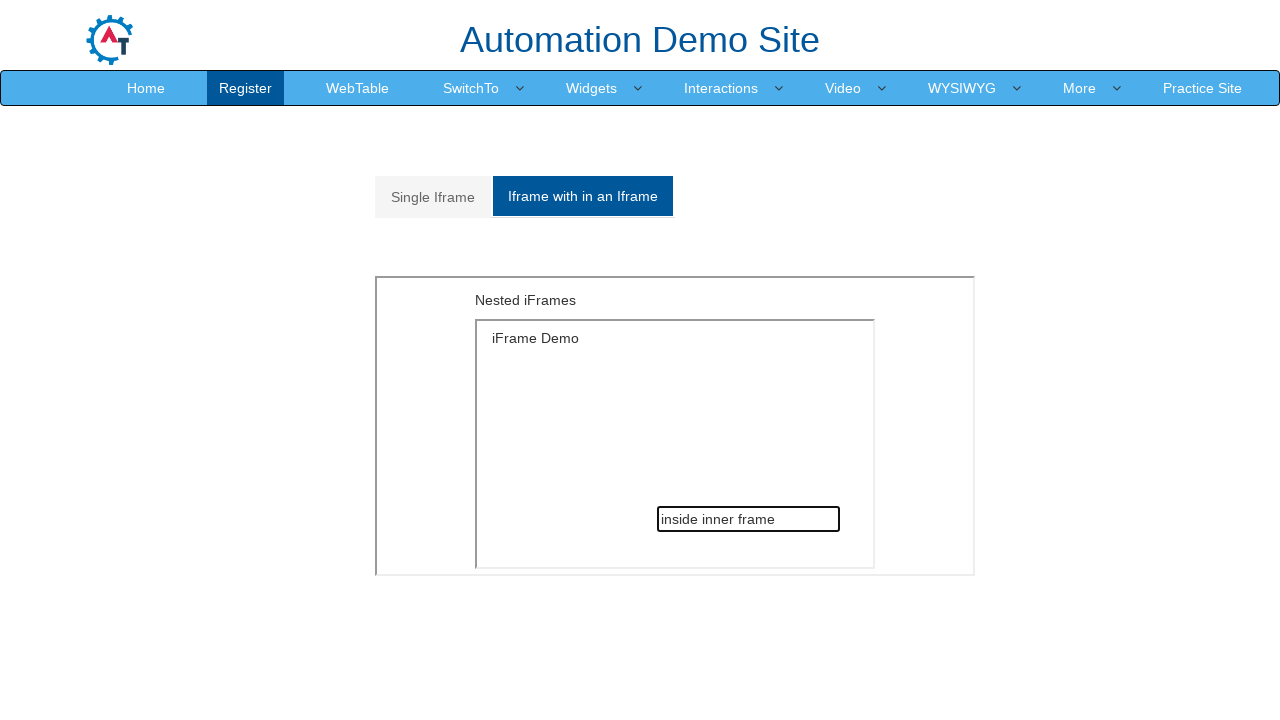

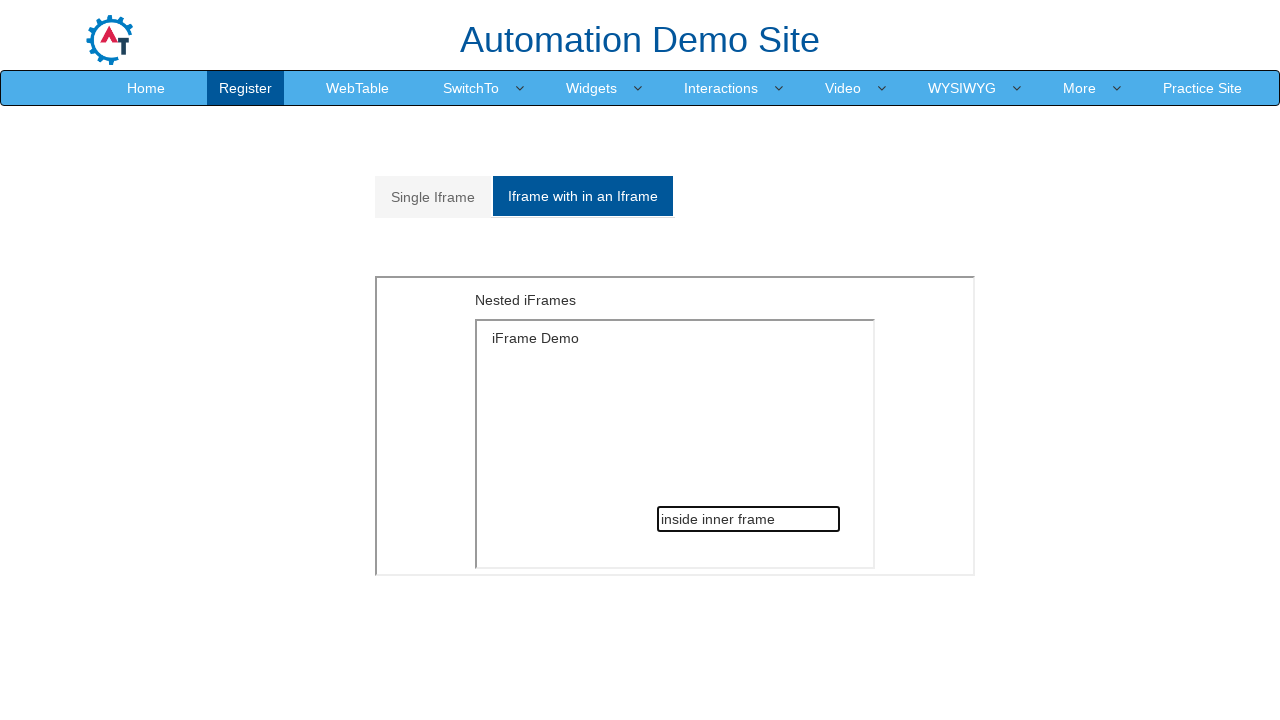